Demonstrates explicit wait functionality by waiting for a button to become clickable and then clicking it.

Starting URL: https://vip.ceshiren.com/#/ui_study

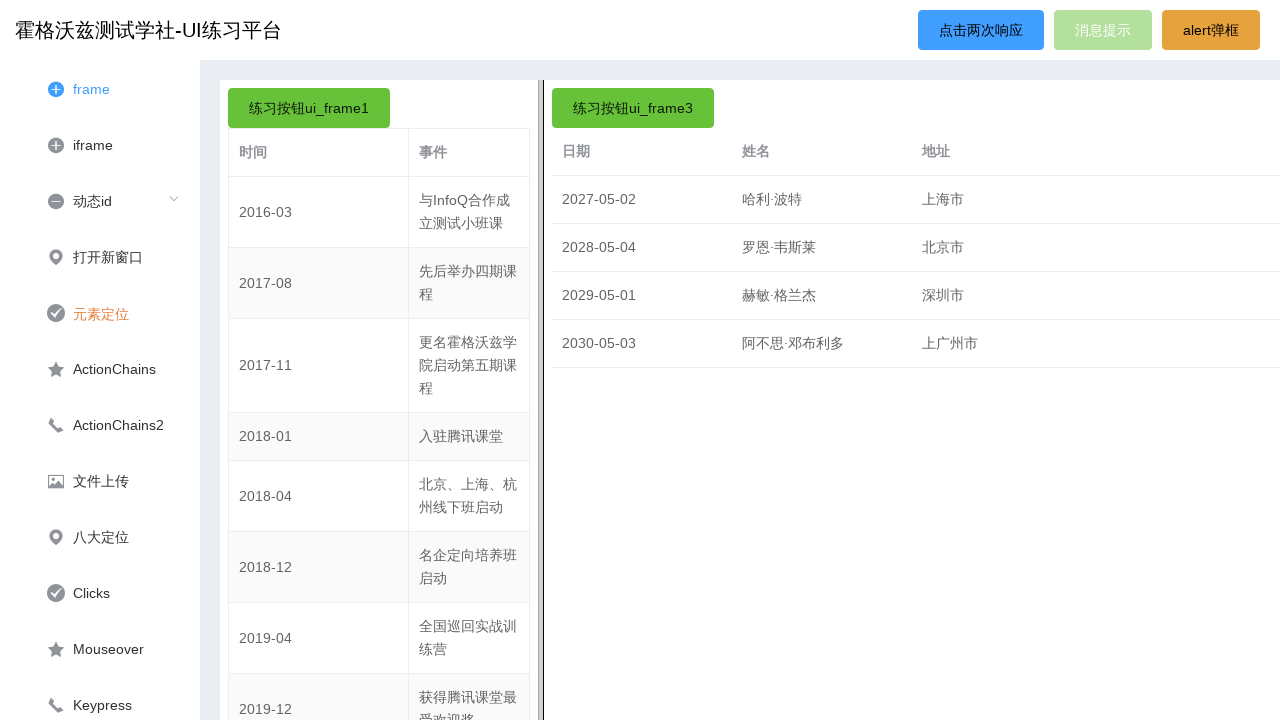

Waited for success button to become visible
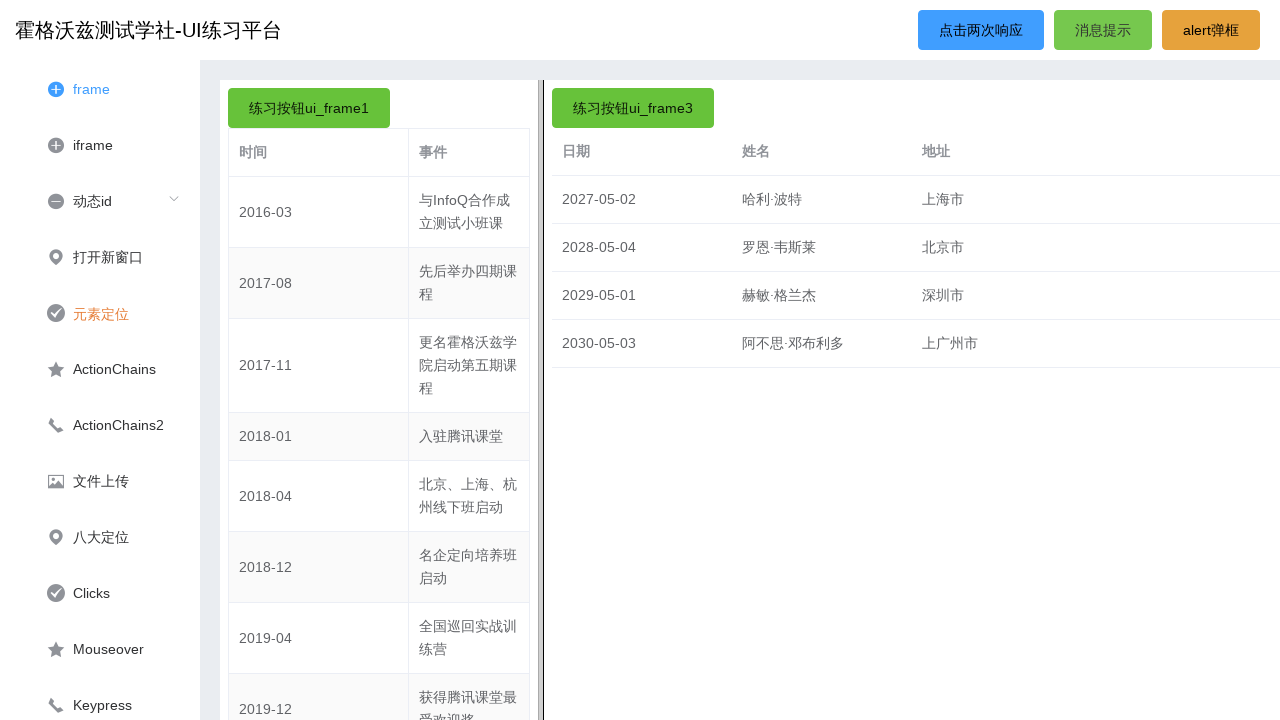

Clicked the success button at (1103, 30) on #success_btn
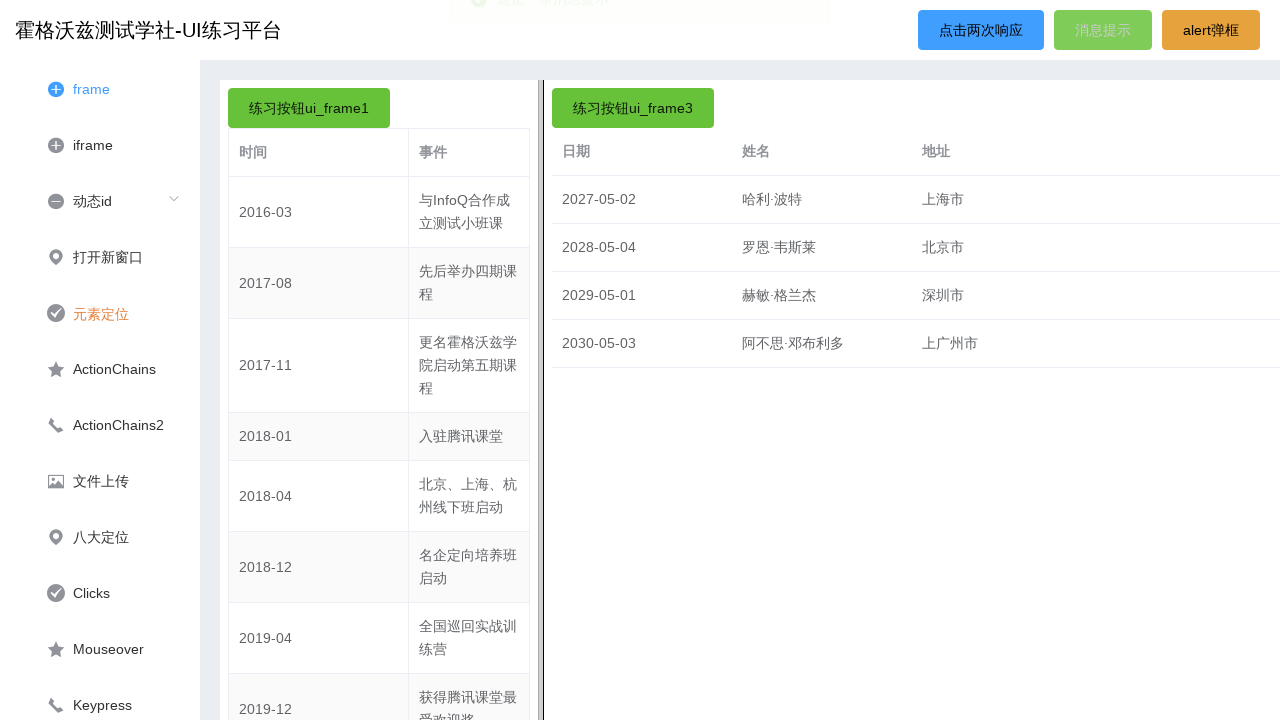

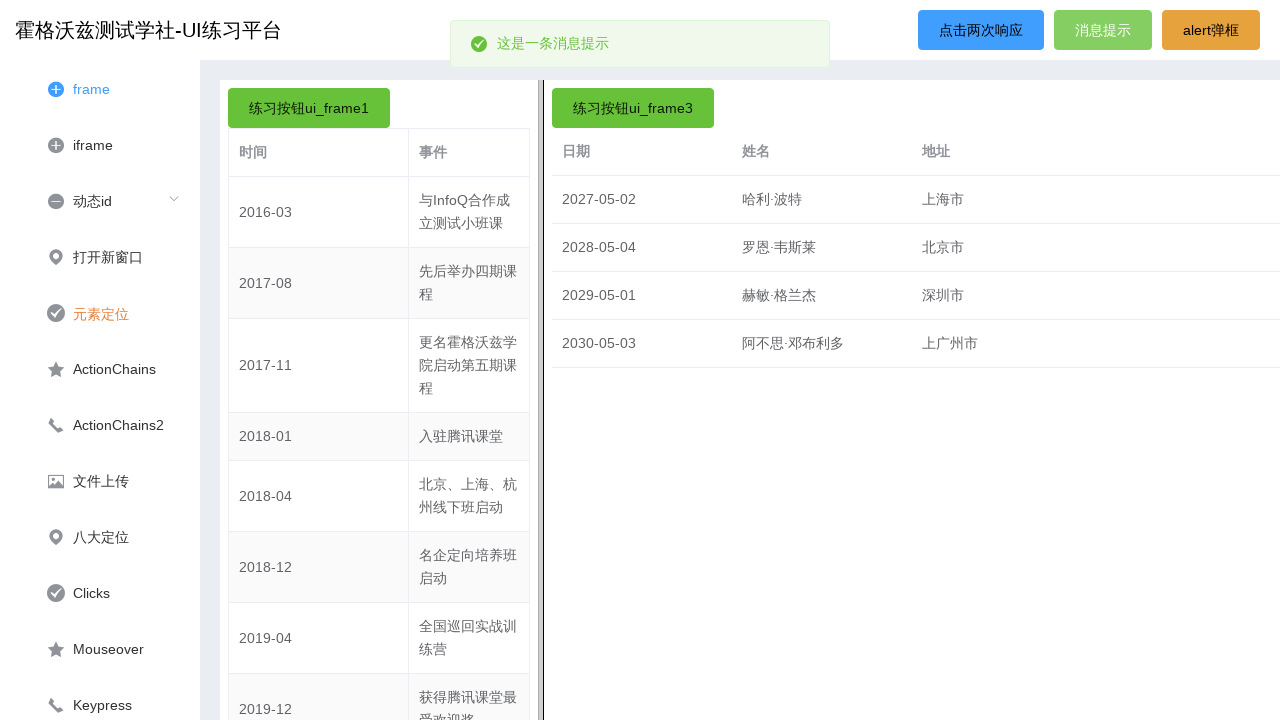